Tests the Sign Up link navigation by clicking it and verifying the URL changes to contain 'signup'.

Starting URL: https://dev.fobesoft.com/#/login

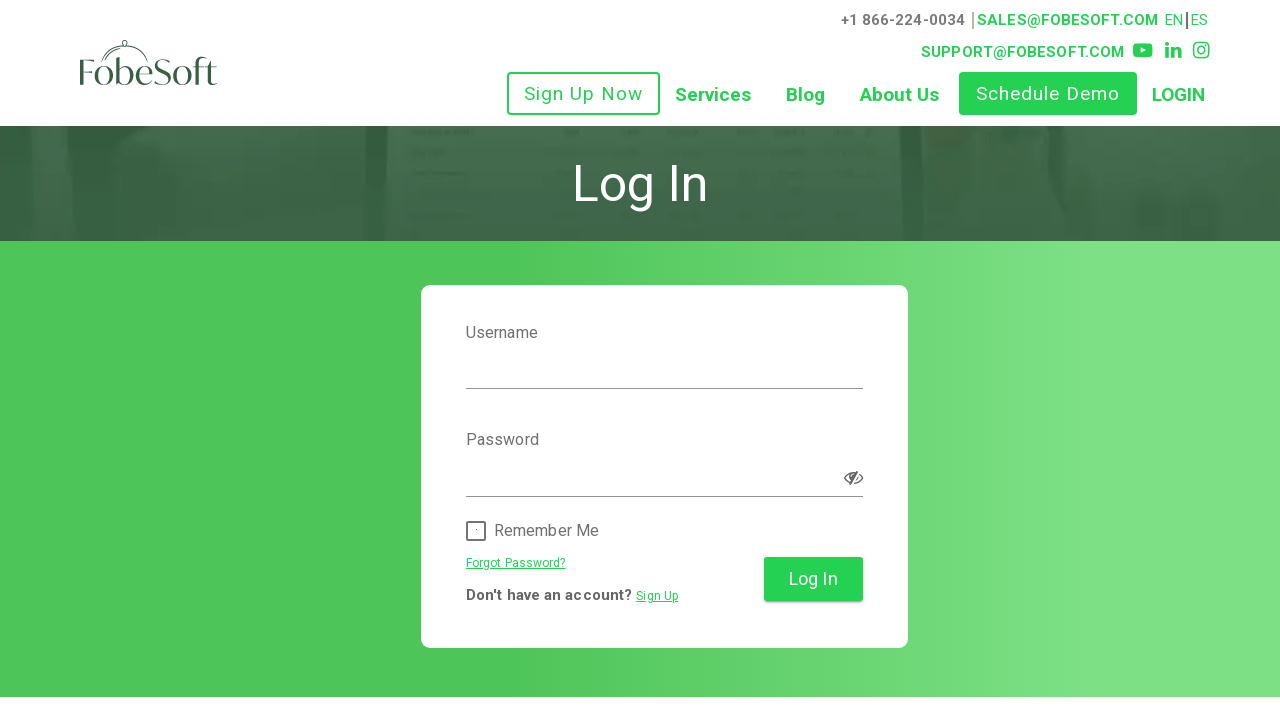

Clicked Sign Up link at (584, 94) on text=Sign Up
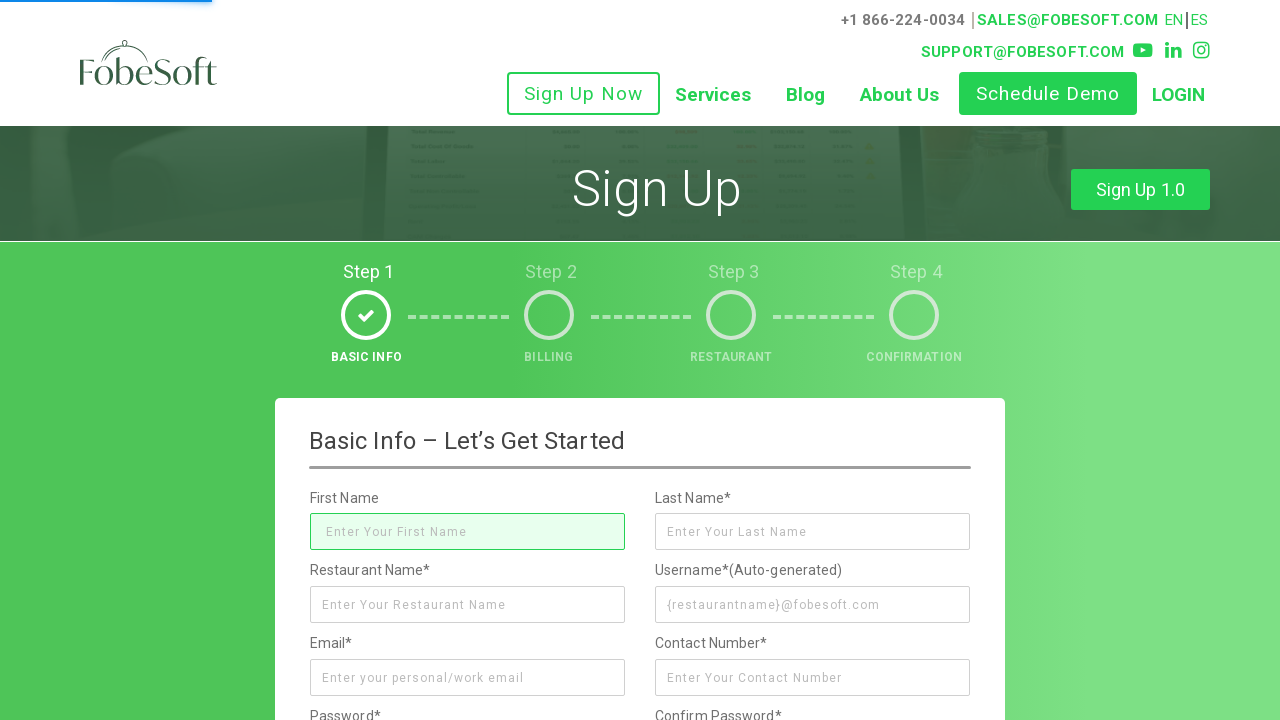

Navigated to signup page - URL contains 'signup'
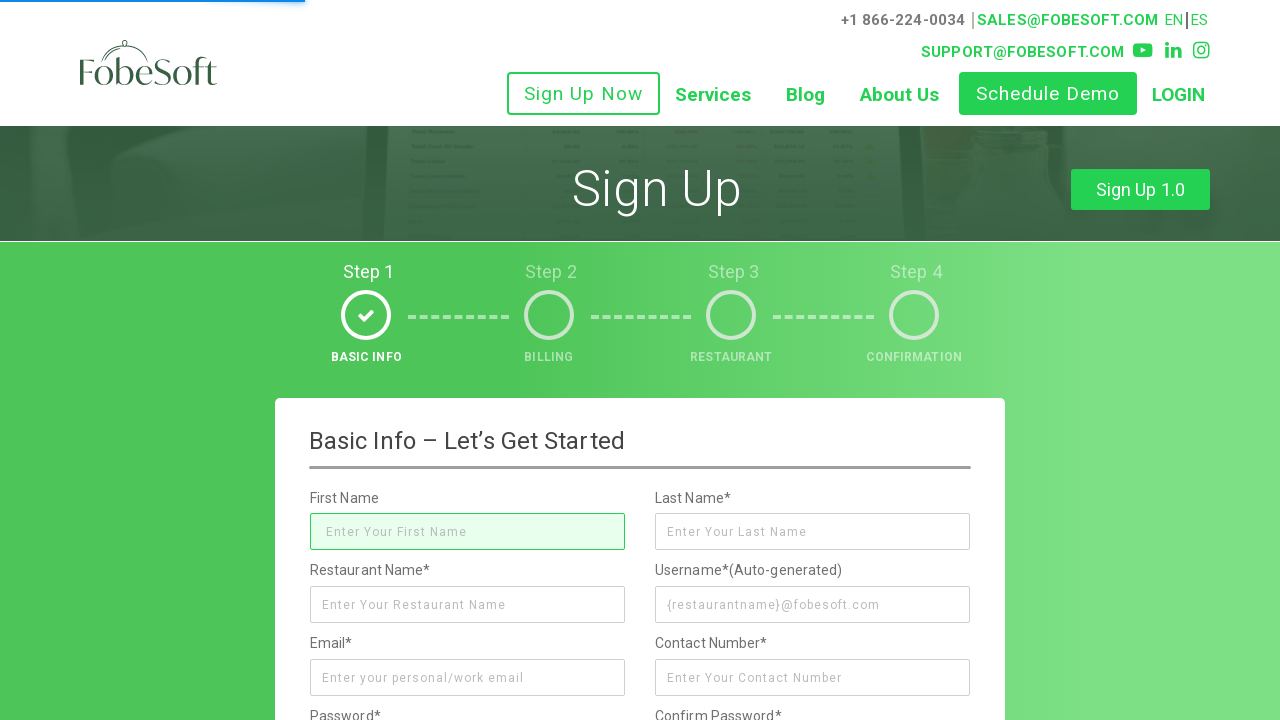

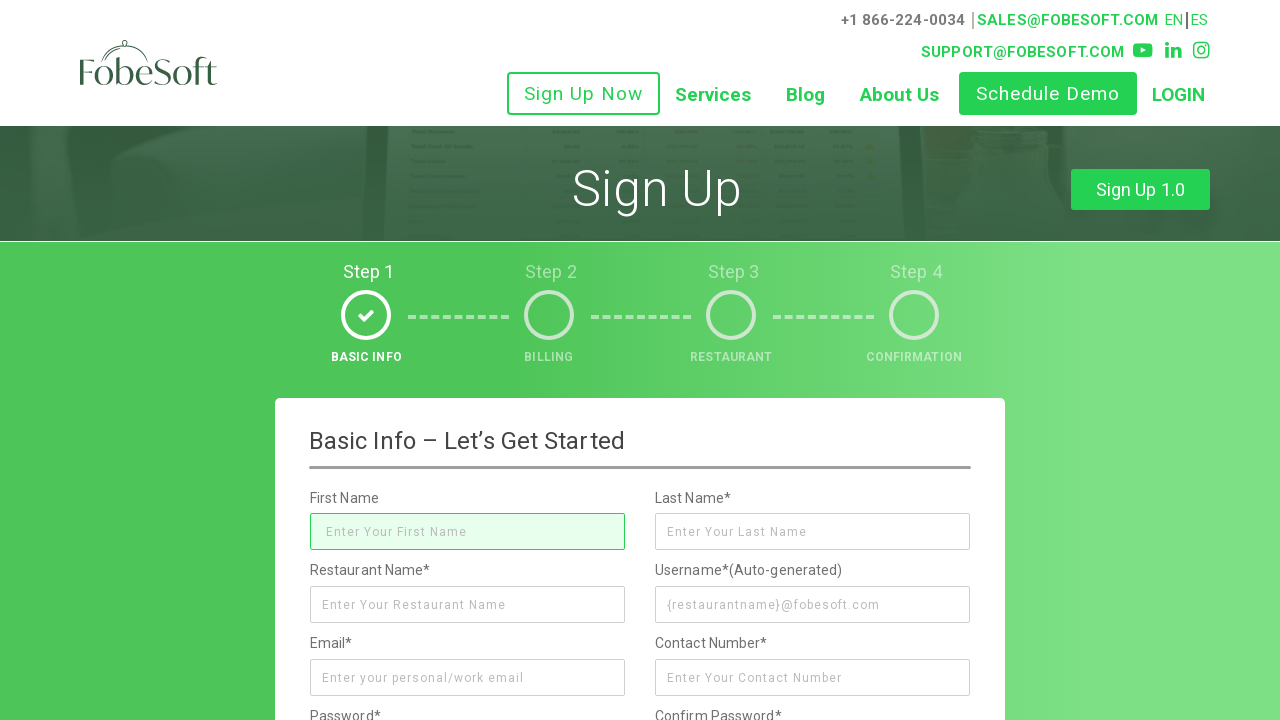